Tests registration form validation when password is less than 6 characters

Starting URL: https://alada.vn/tai-khoan/dang-ky.html

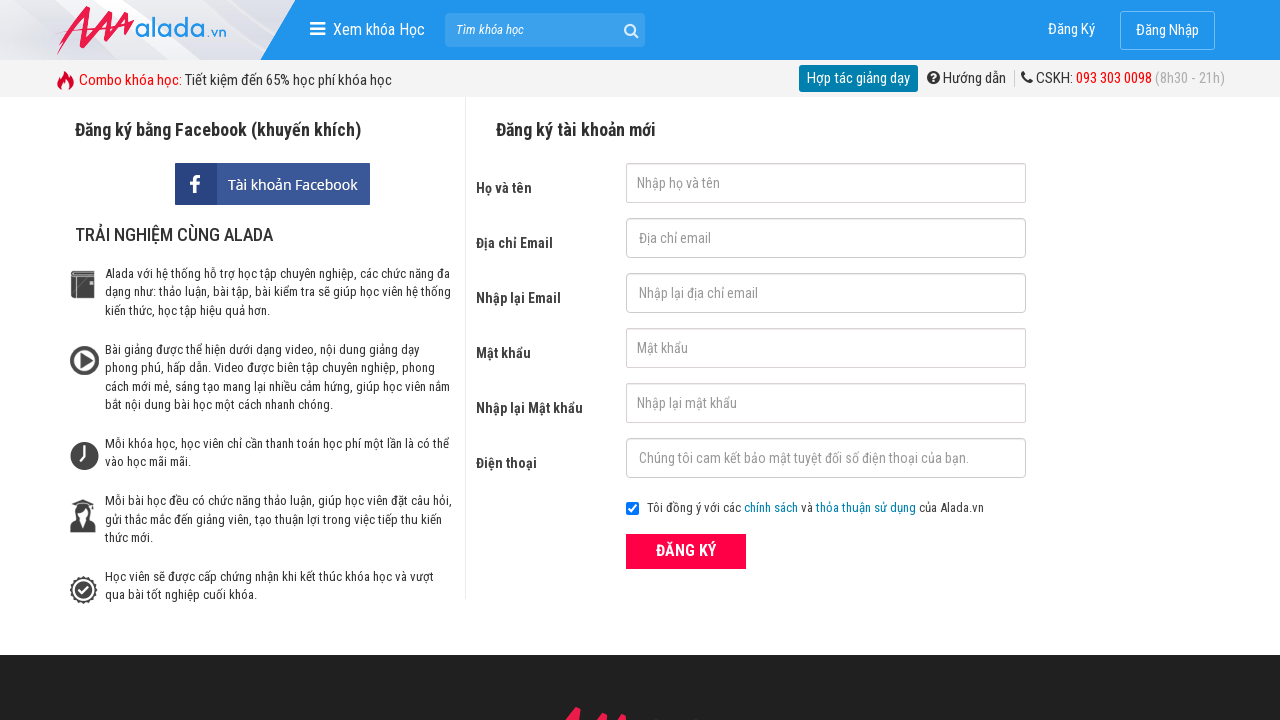

Filled first name field with 'John Wick' on #txtFirstname
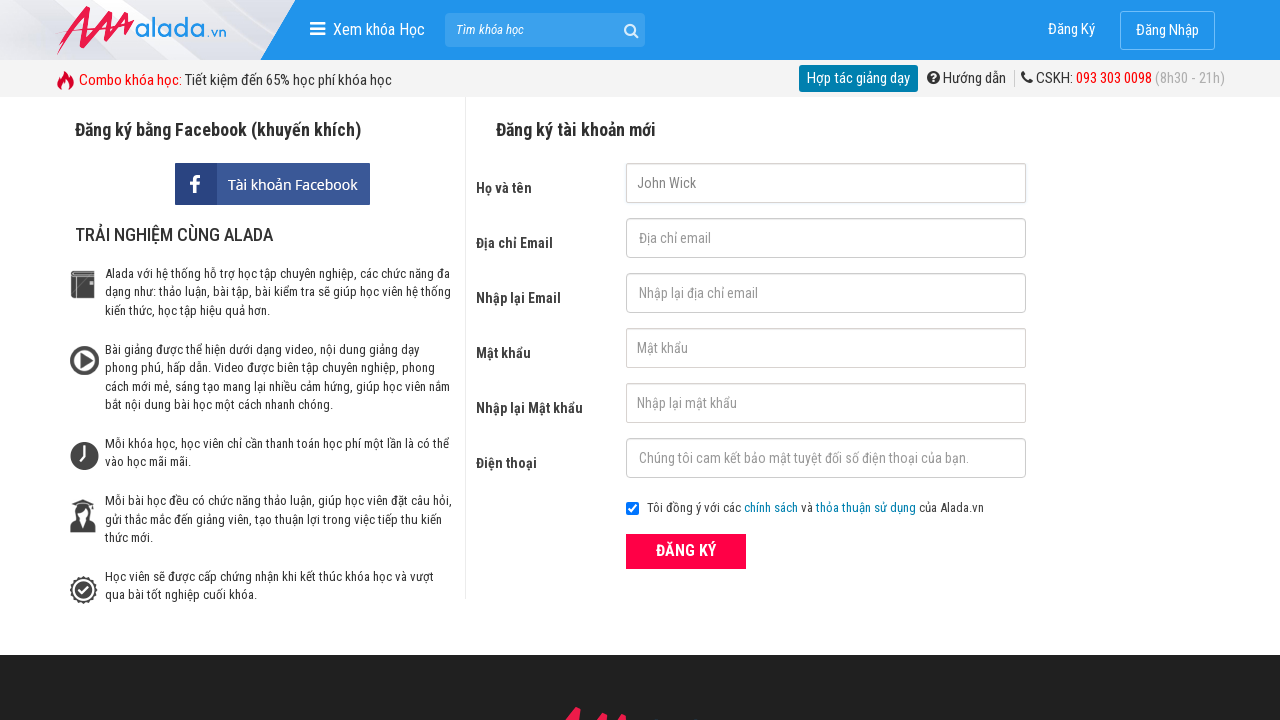

Filled email field with '123@123.345' on #txtEmail
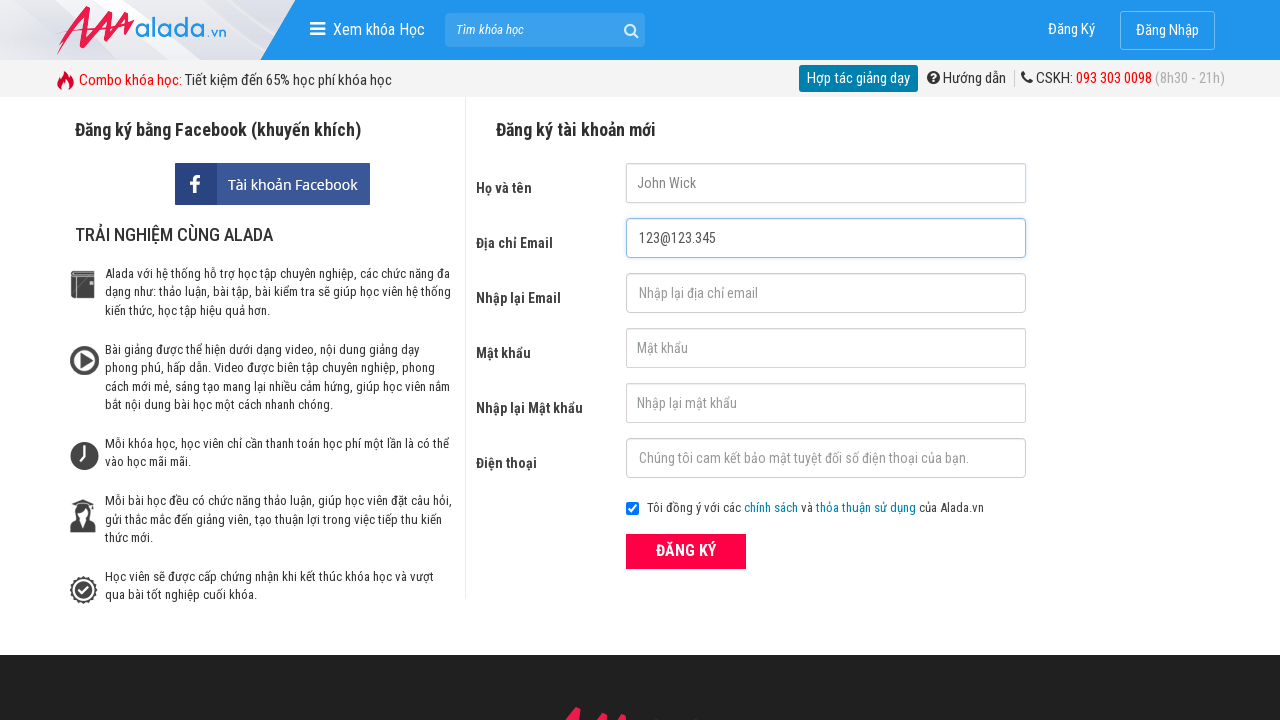

Filled confirm email field with '123@123.345' on #txtCEmail
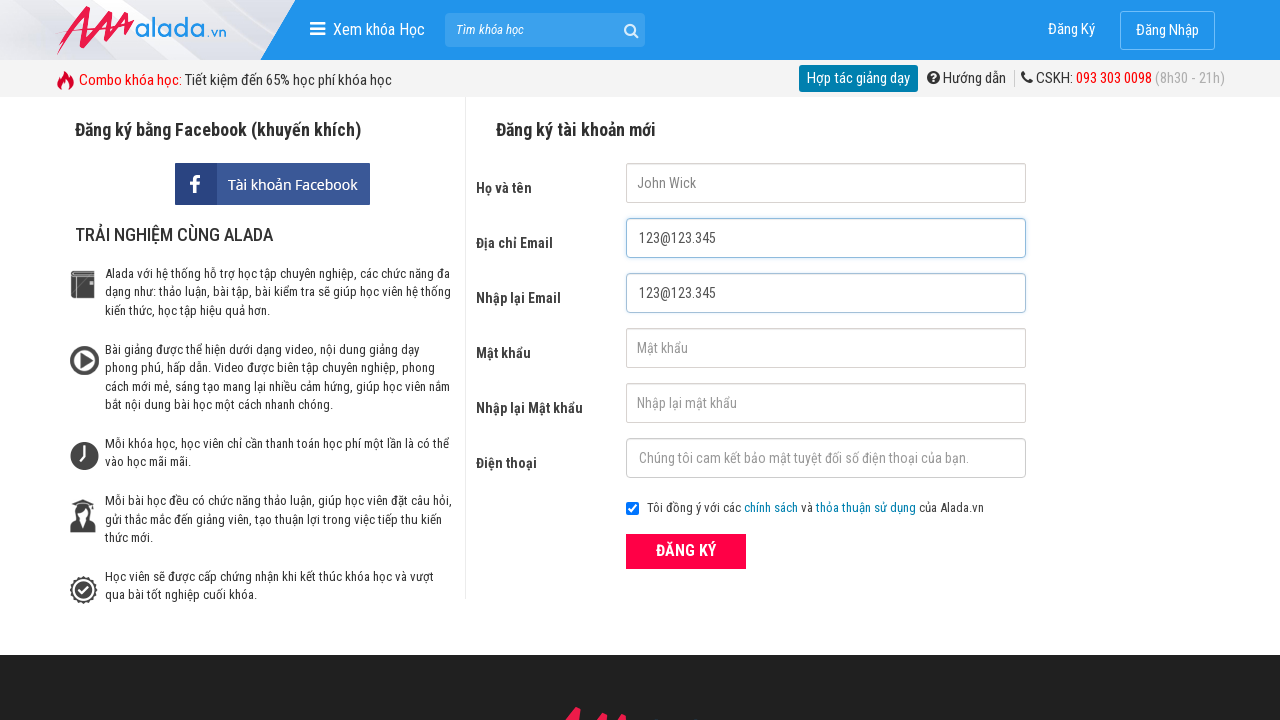

Filled password field with short password '123' (less than 6 characters) on #txtPassword
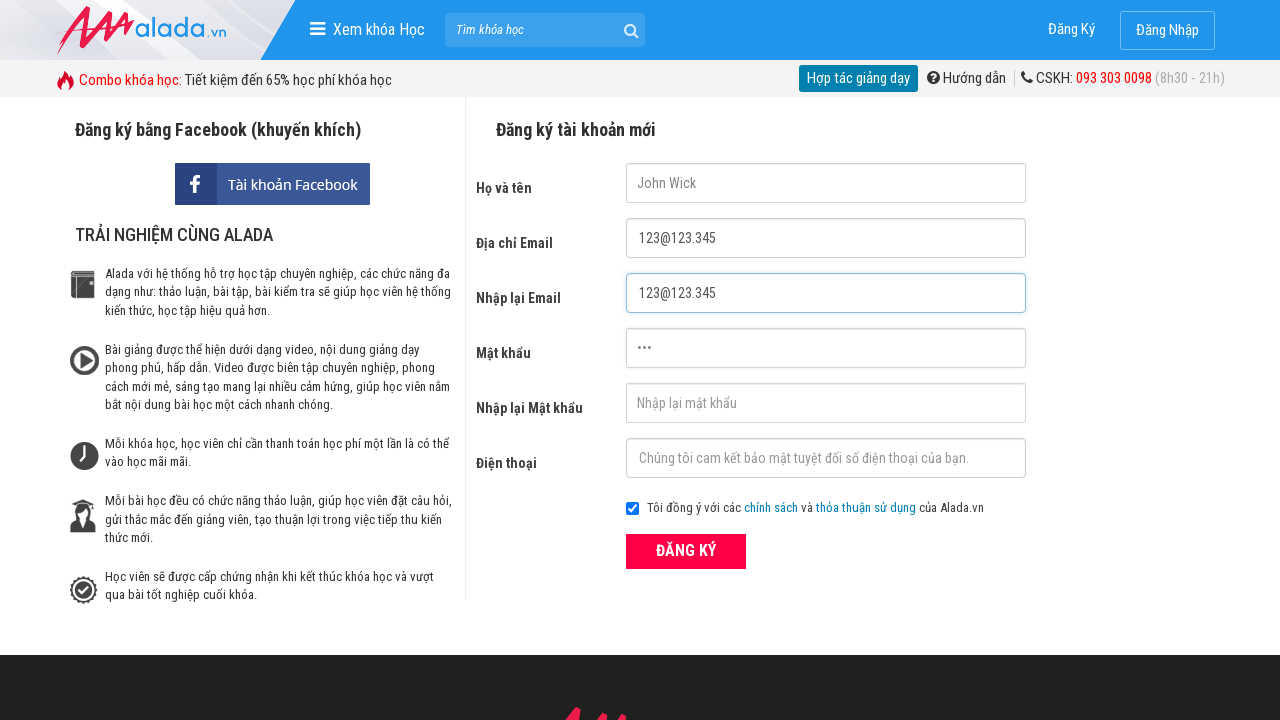

Filled confirm password field with '123' on #txtCPassword
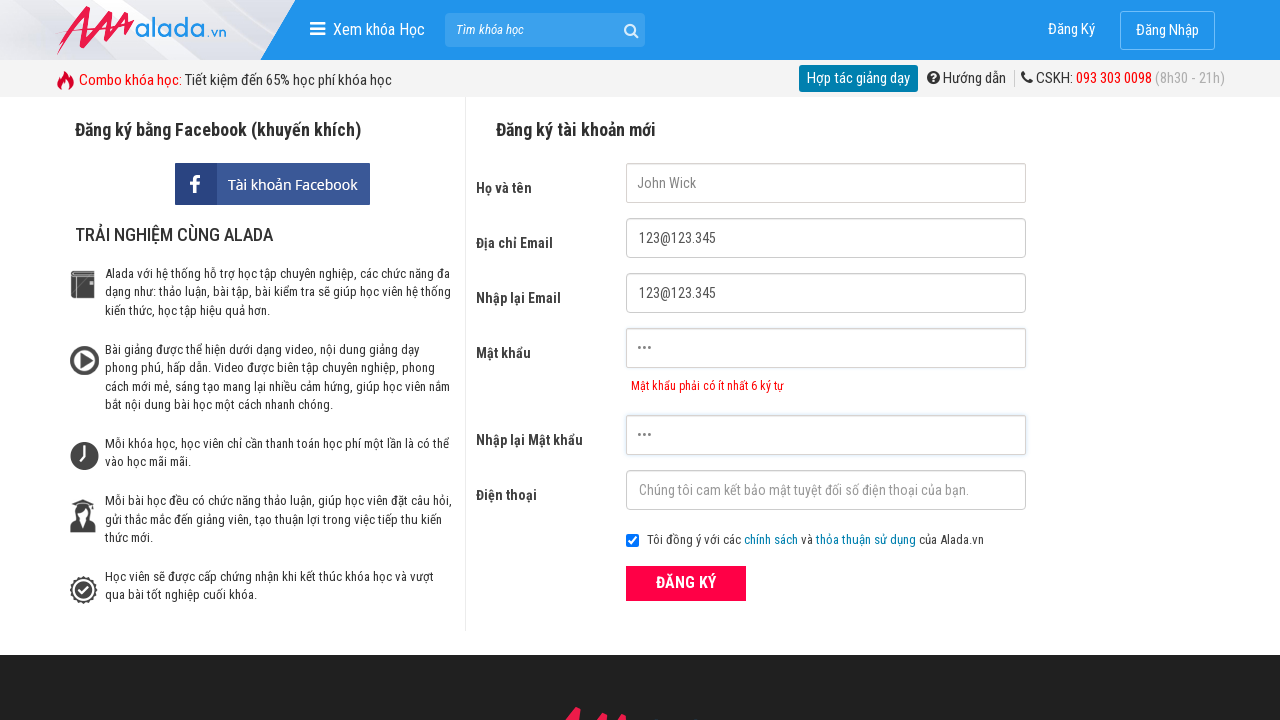

Filled phone field with '0987654321' on #txtPhone
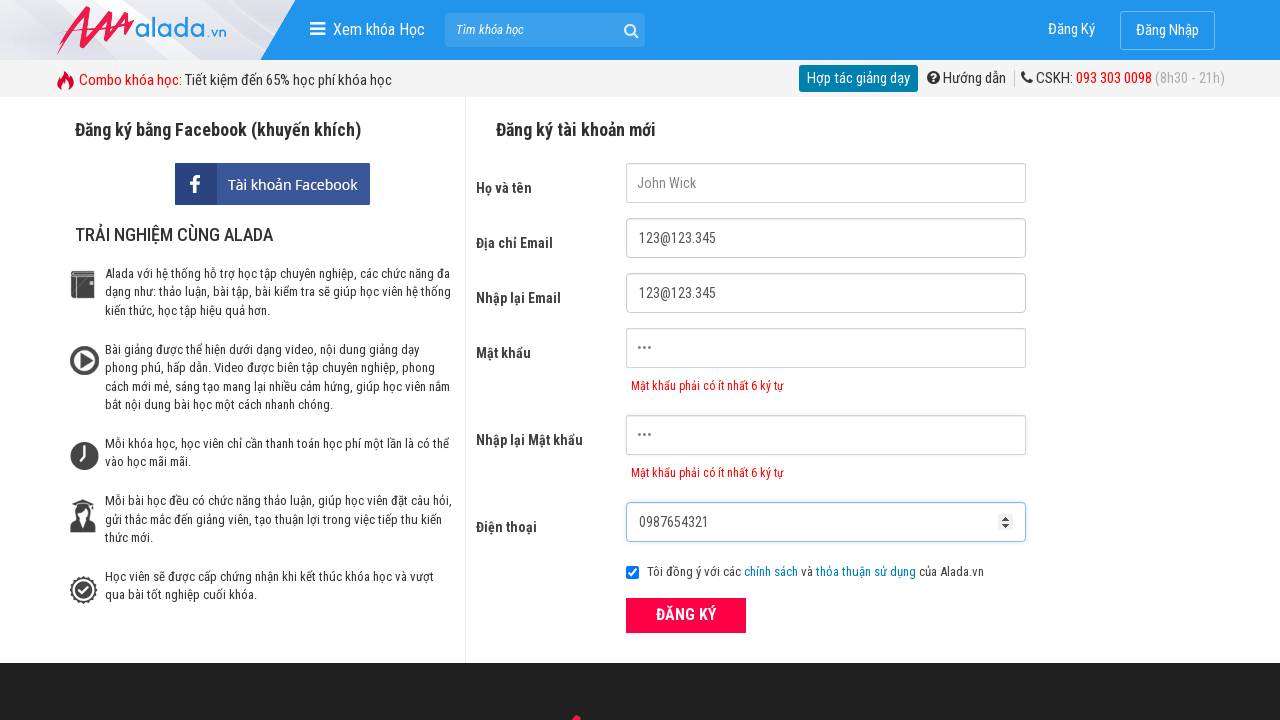

Clicked submit button to attempt registration at (686, 615) on button[type='submit']
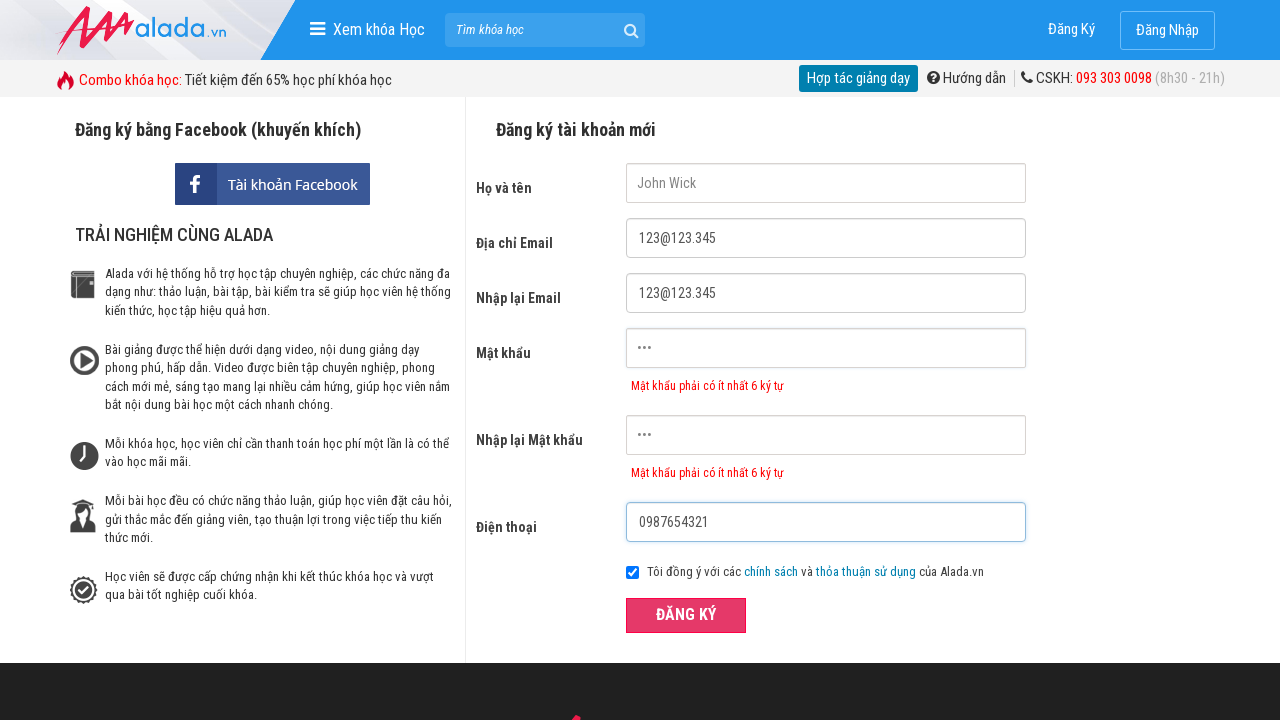

Password error message appeared, validating that password must be at least 6 characters
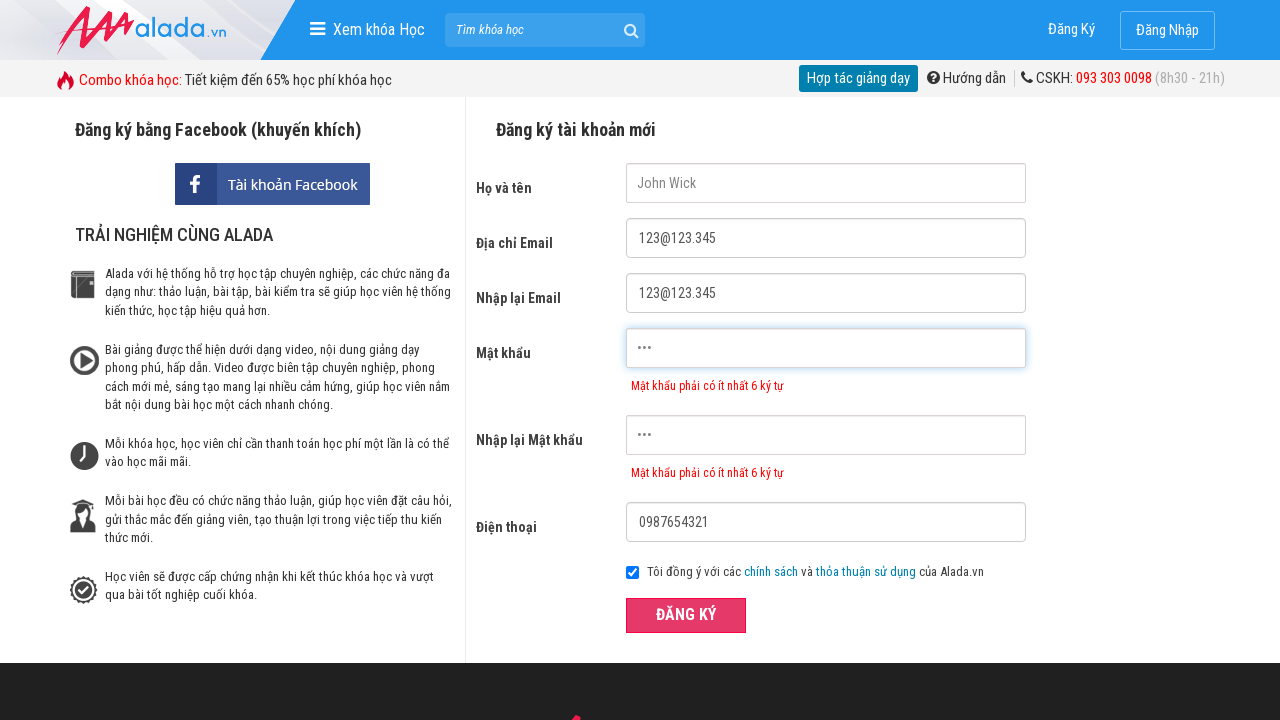

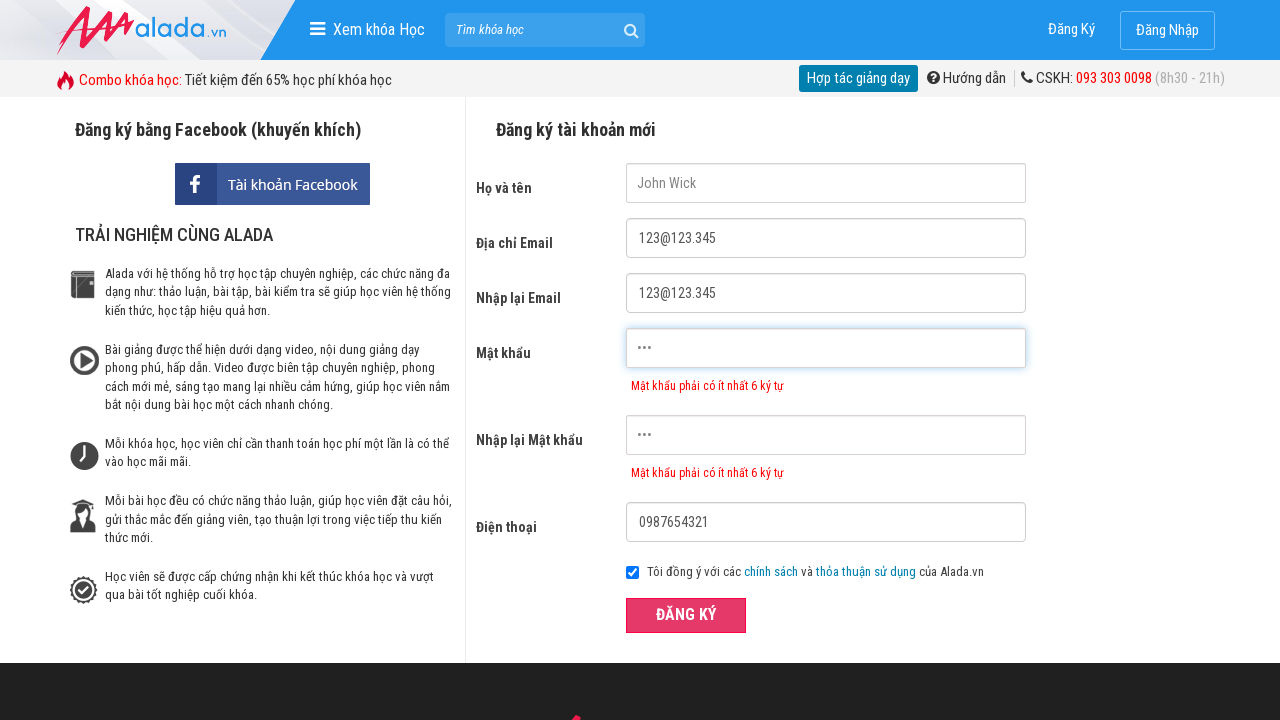